Tests JavaScript prompt dialog interaction by clicking a button to trigger the prompt, entering a name, and accepting the dialog (alternative implementation)

Starting URL: https://bonigarcia.dev/selenium-webdriver-java/dialog-boxes.html

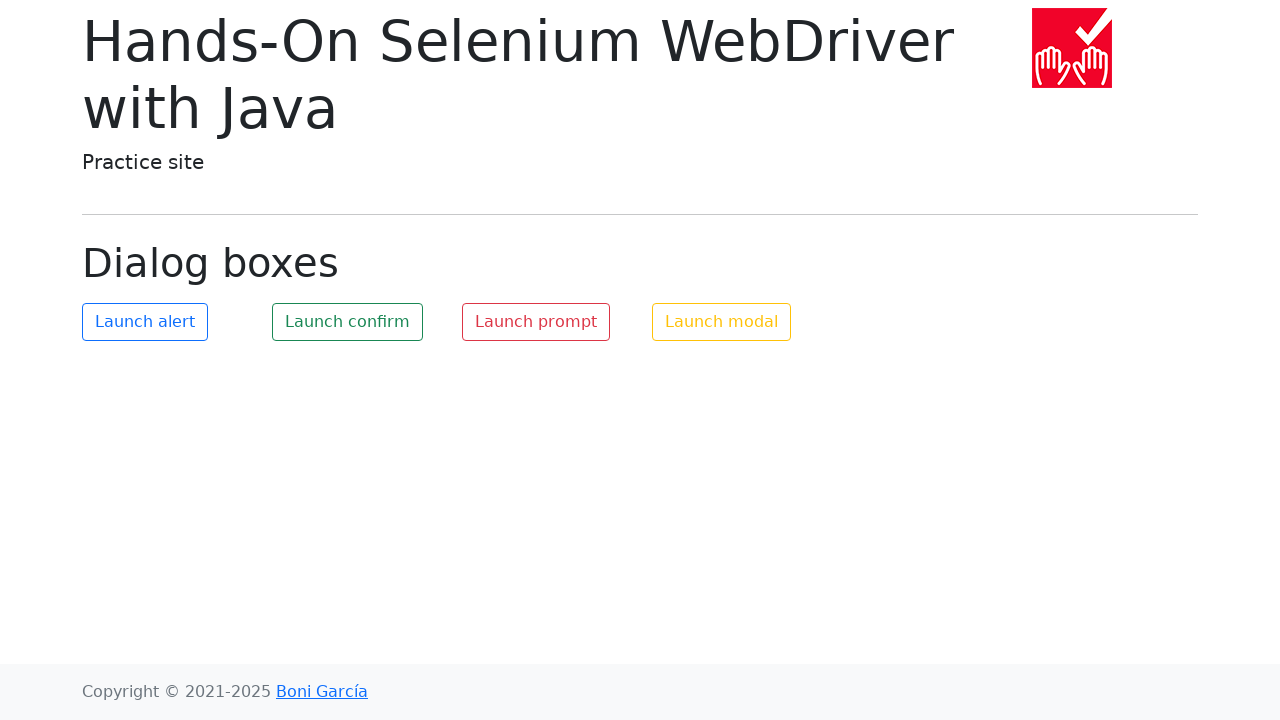

Set up dialog event handler for prompt
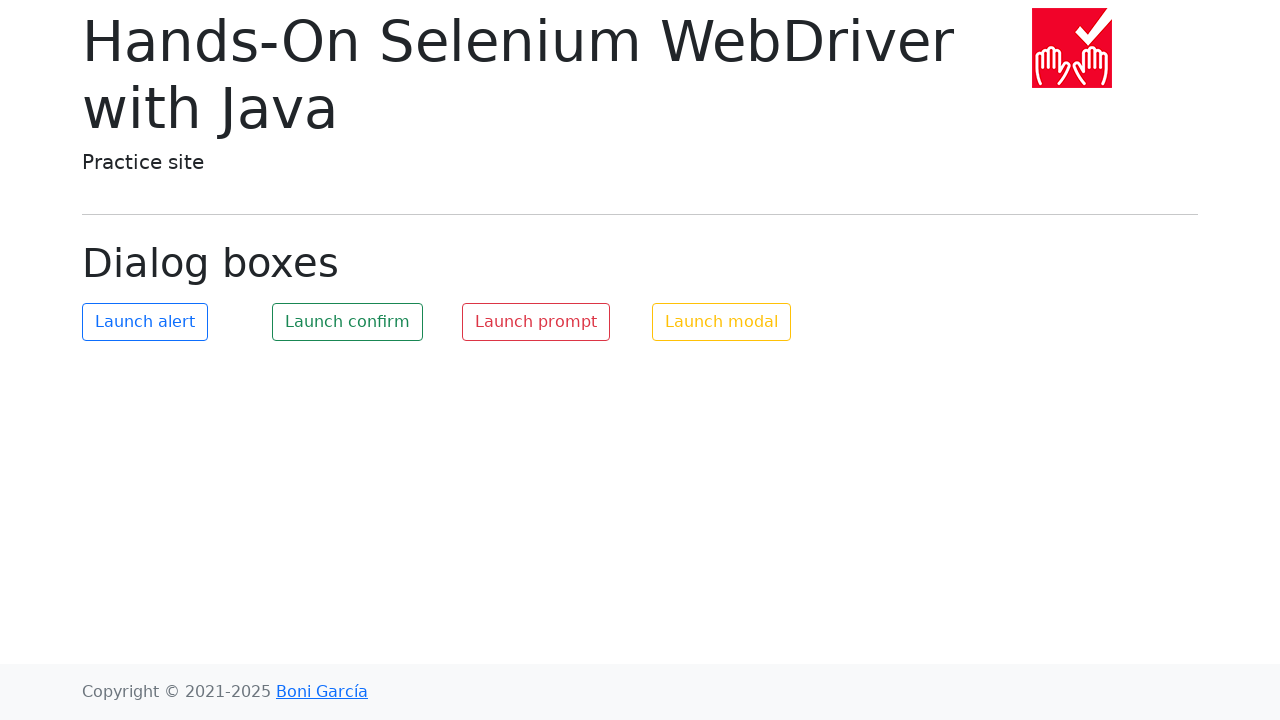

Accepted JavaScript prompt dialog with name 'Jane Smith' at (536, 322) on #my-prompt
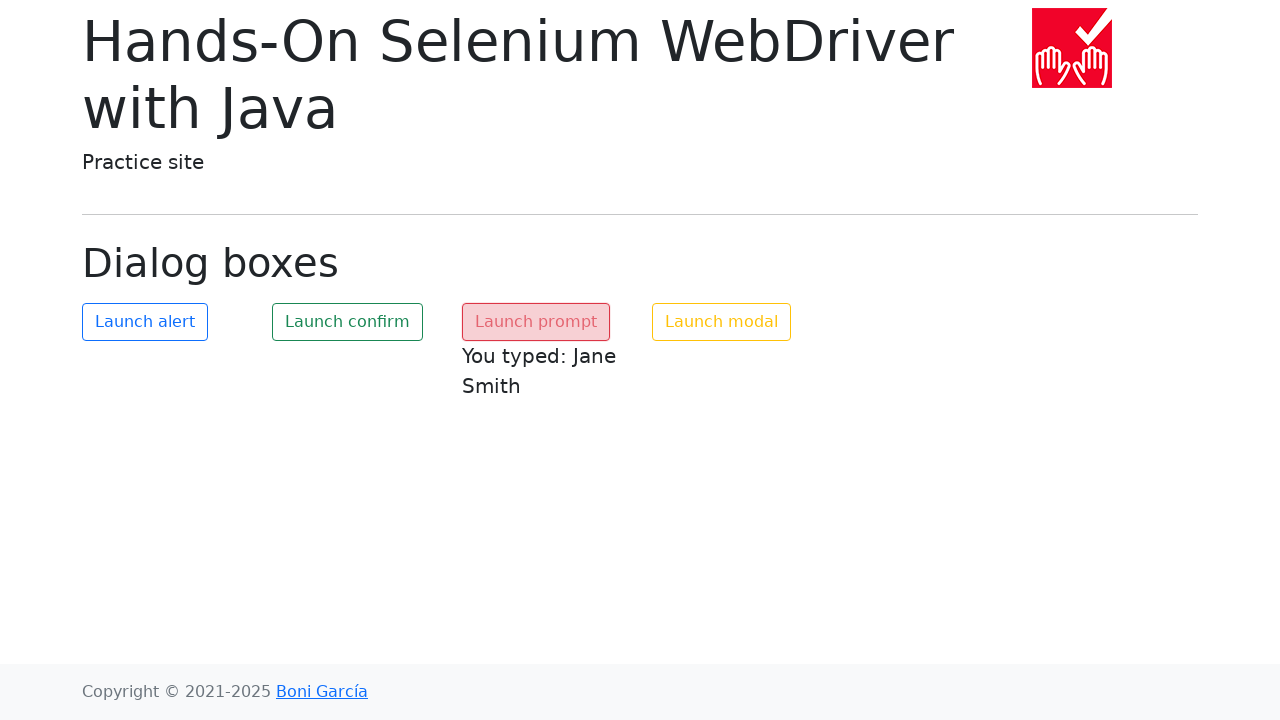

Clicked button to trigger JavaScript prompt dialog
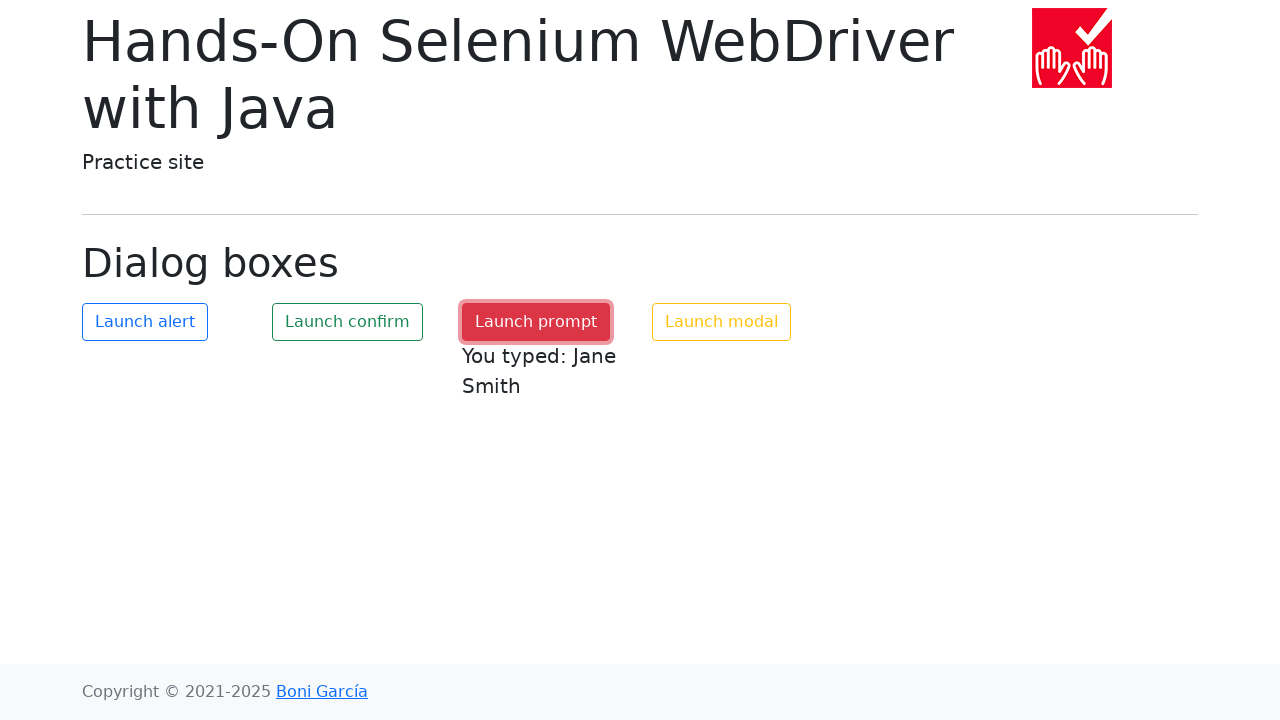

Waited for dialog to be processed
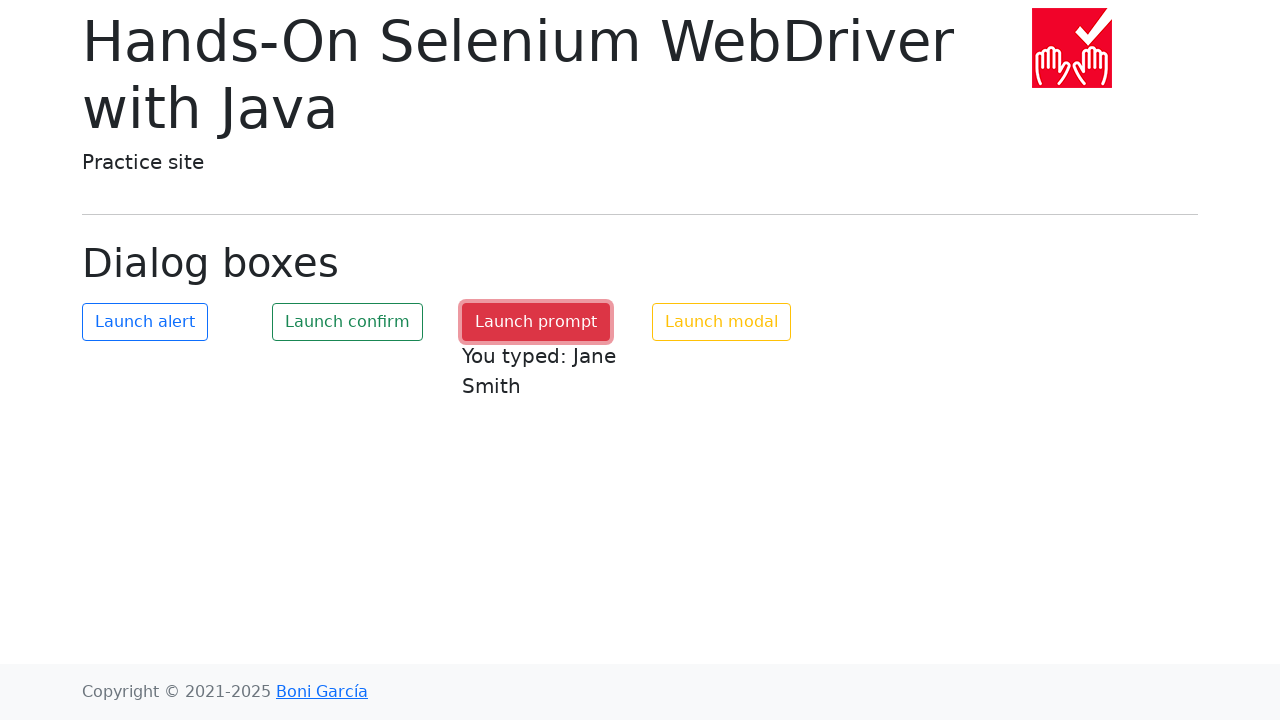

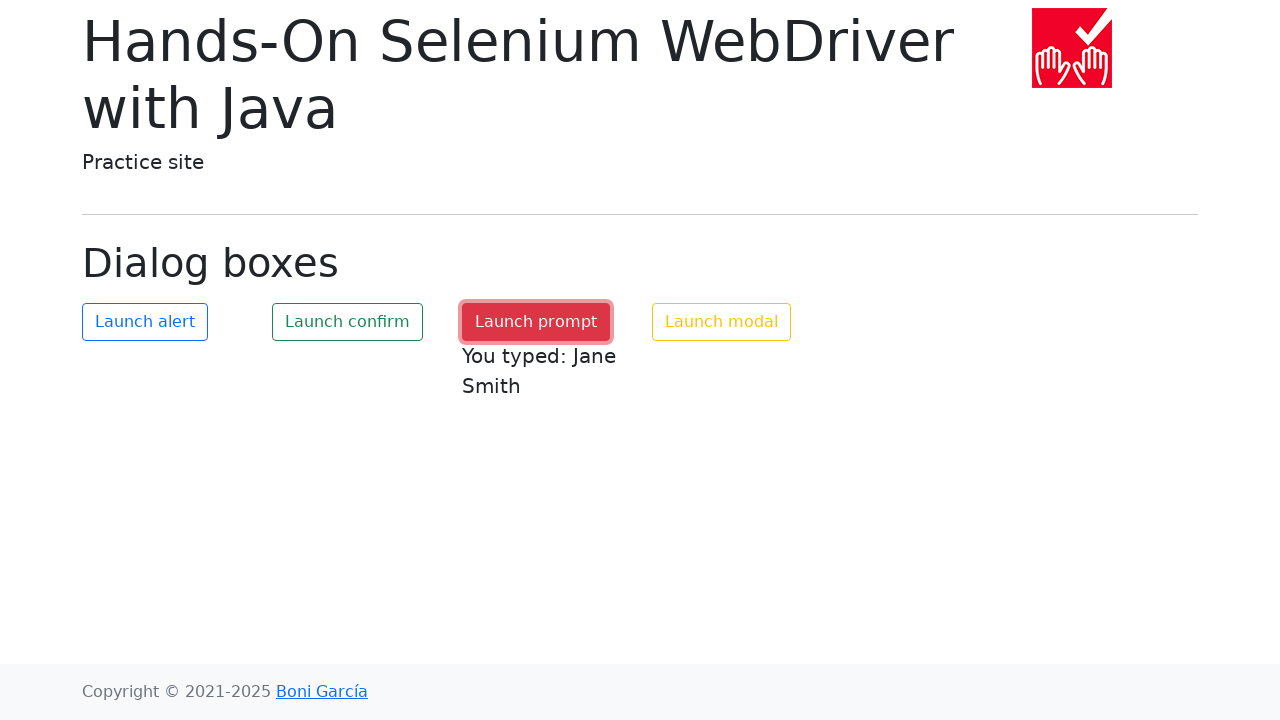